Tests unmarking items as complete by unchecking their checkboxes

Starting URL: https://demo.playwright.dev/todomvc

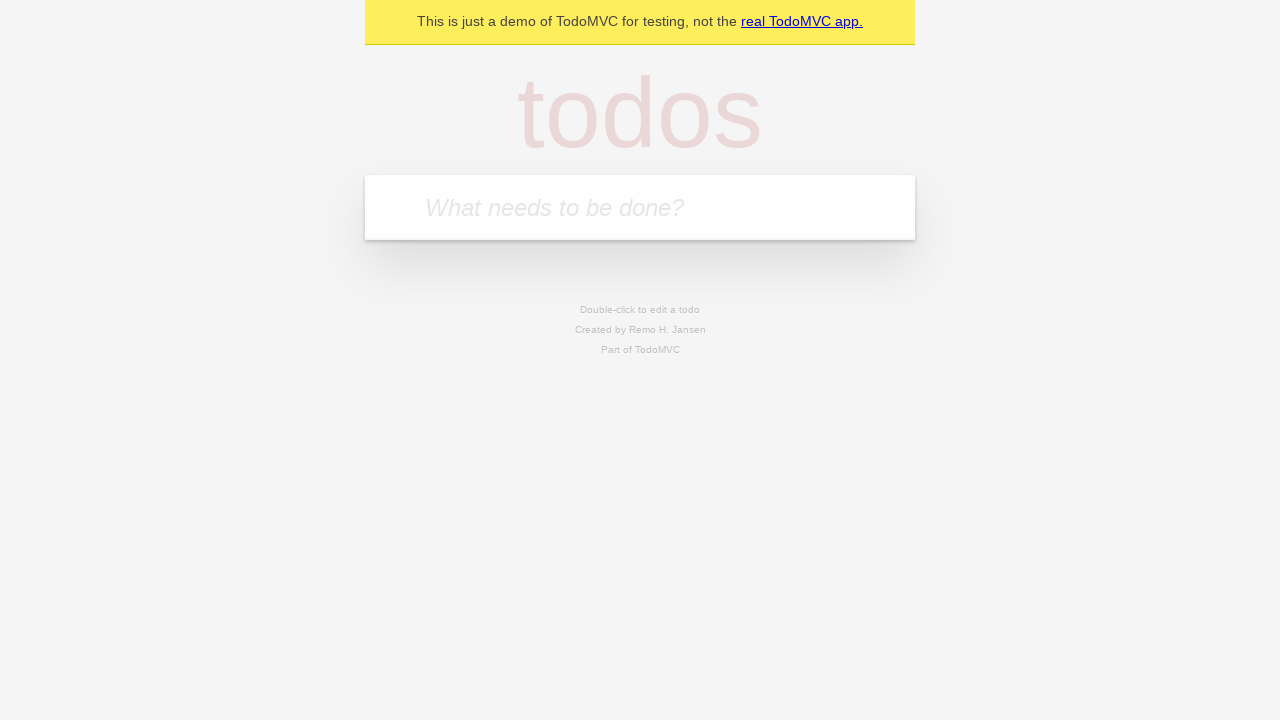

Filled todo input with 'buy some cheese' on internal:attr=[placeholder="What needs to be done?"i]
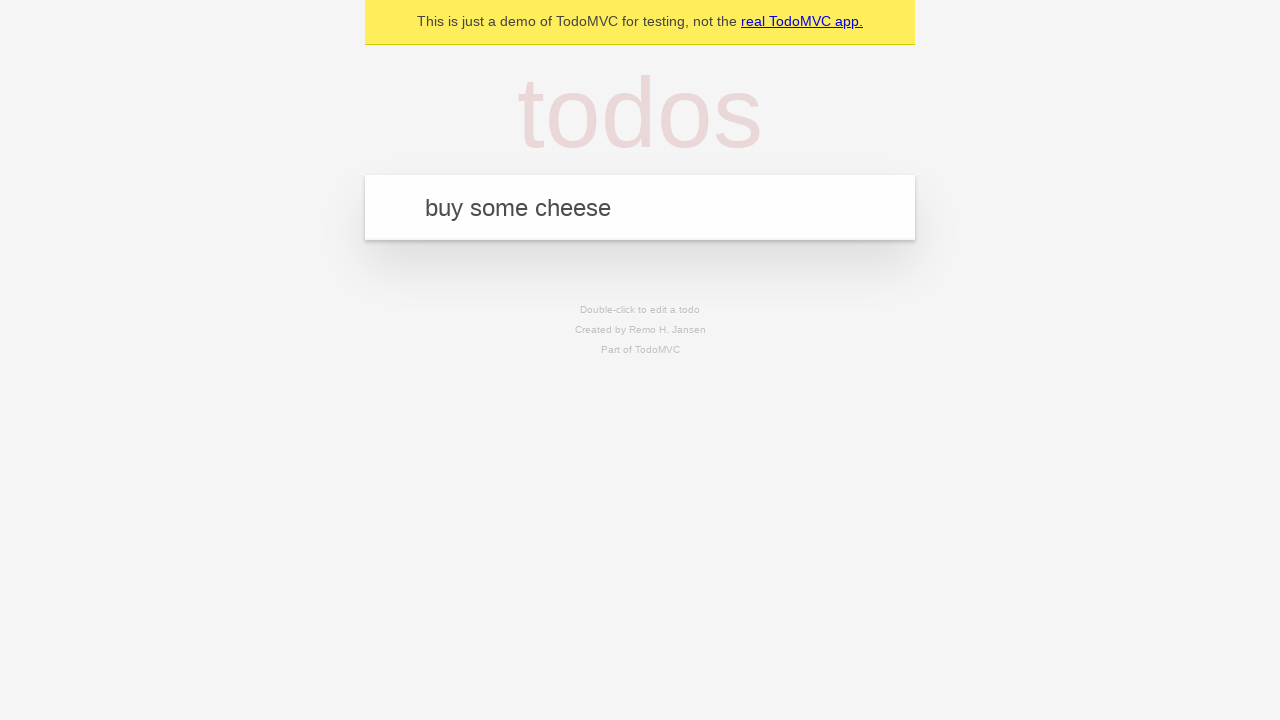

Pressed Enter to add first todo item on internal:attr=[placeholder="What needs to be done?"i]
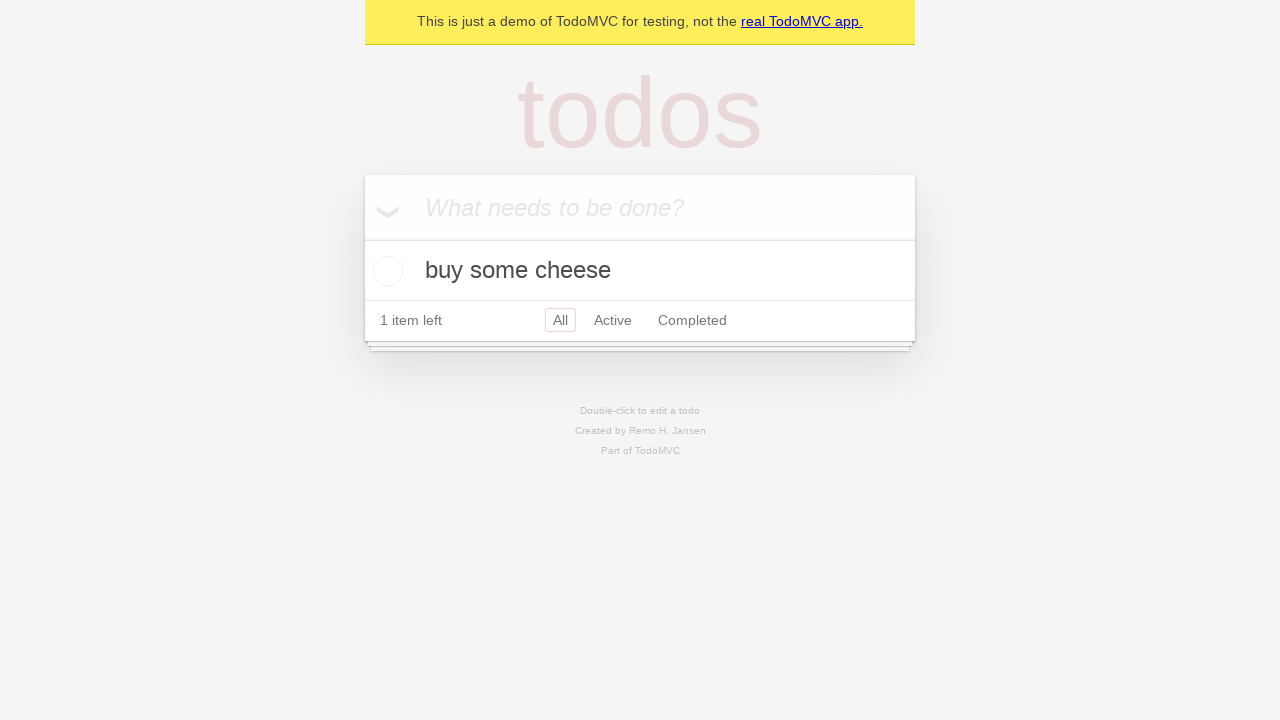

Filled todo input with 'feed the cat' on internal:attr=[placeholder="What needs to be done?"i]
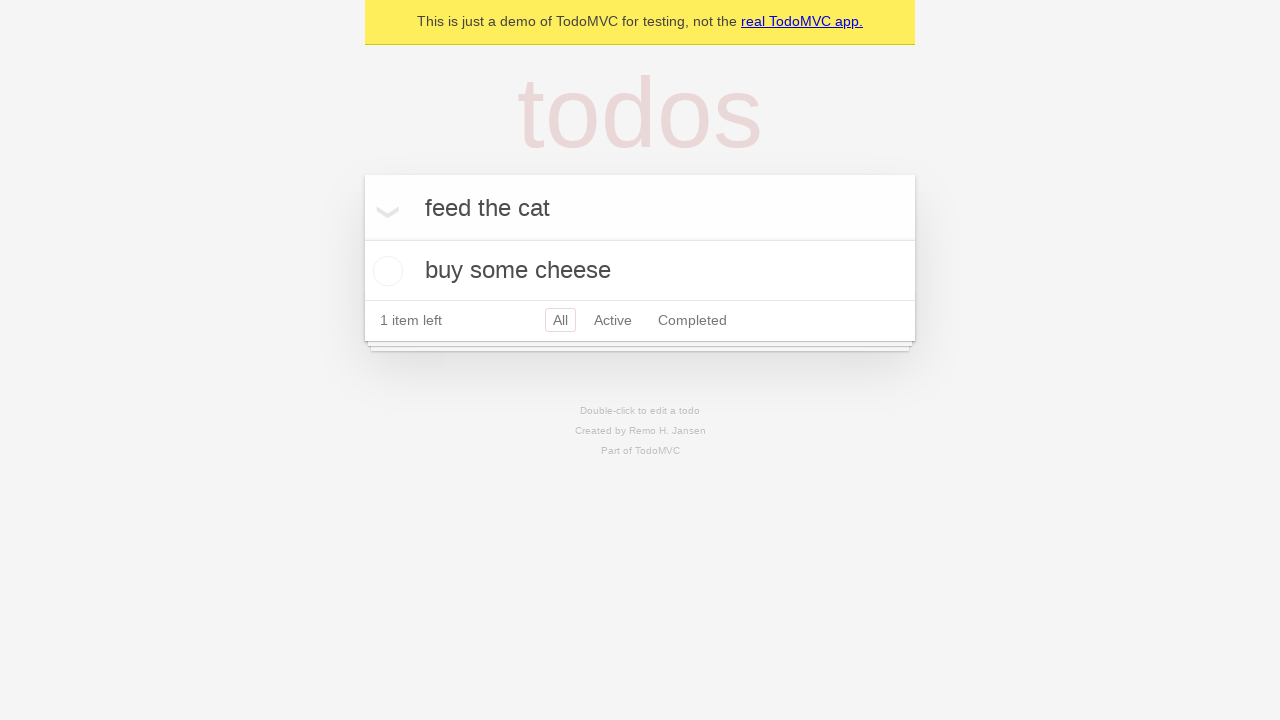

Pressed Enter to add second todo item on internal:attr=[placeholder="What needs to be done?"i]
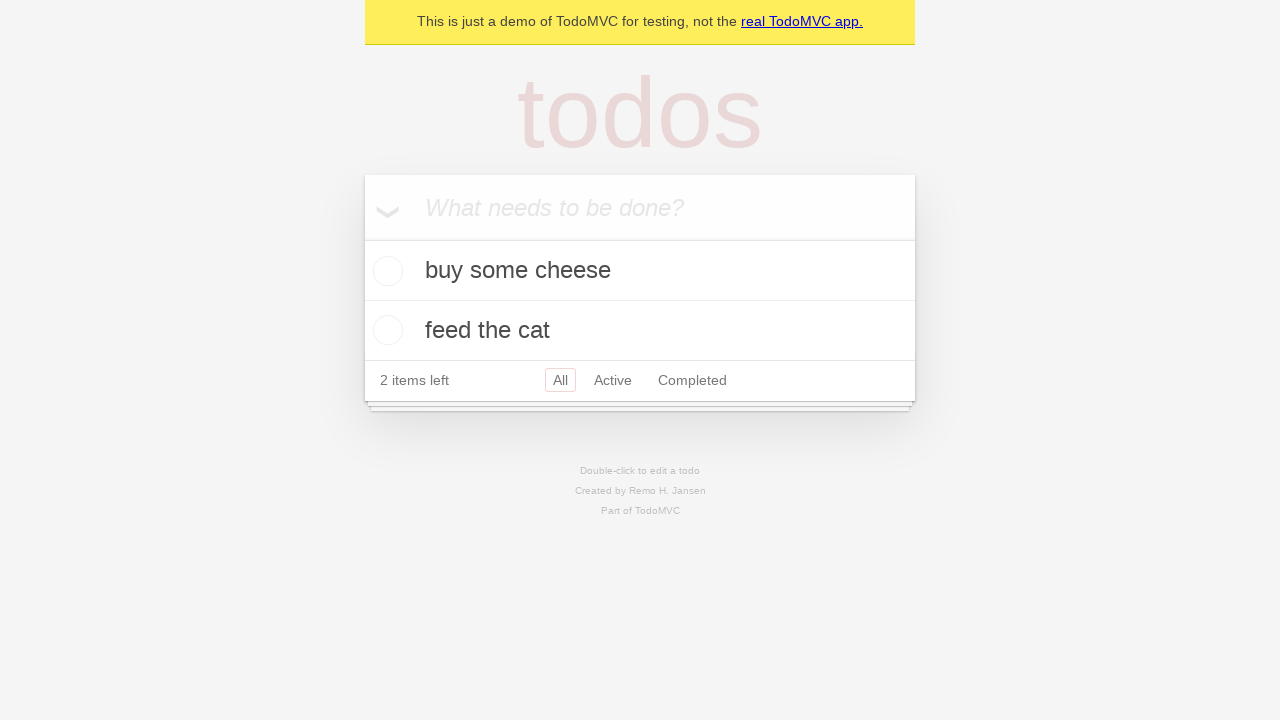

Checked the first todo item checkbox at (385, 271) on internal:testid=[data-testid="todo-item"s] >> nth=0 >> internal:role=checkbox
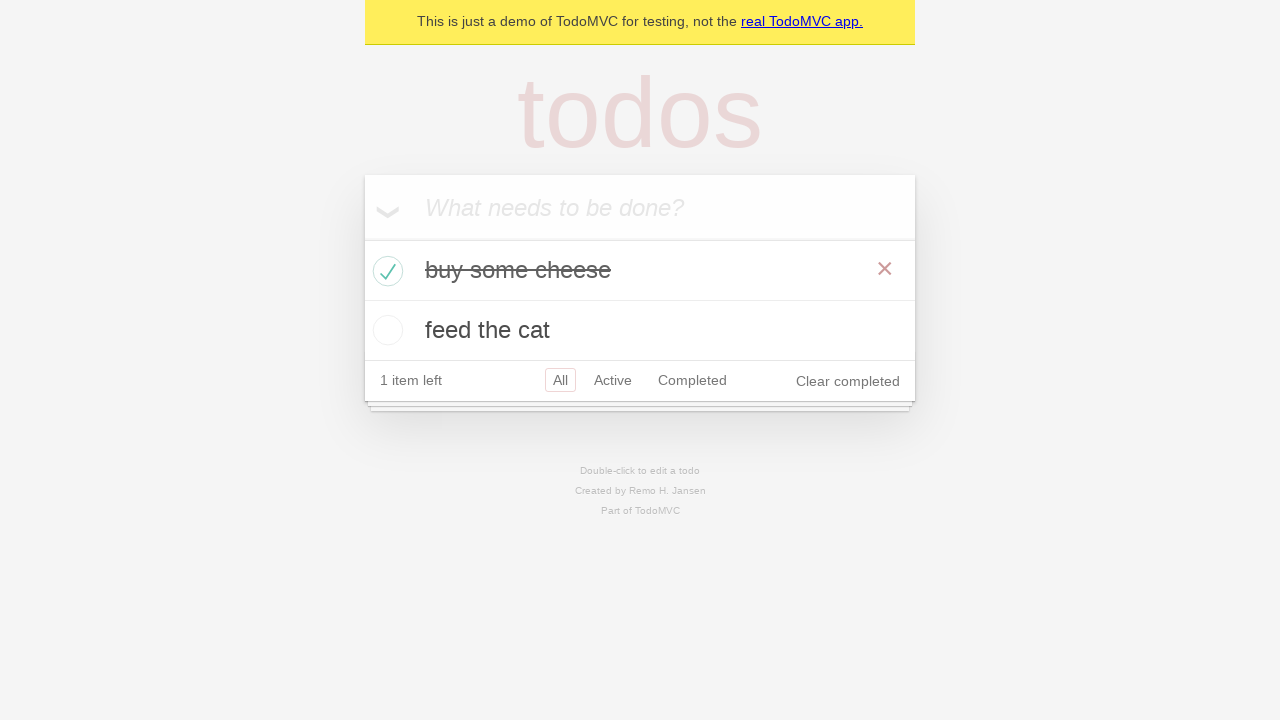

Unchecked the first todo item checkbox to mark it as incomplete at (385, 271) on internal:testid=[data-testid="todo-item"s] >> nth=0 >> internal:role=checkbox
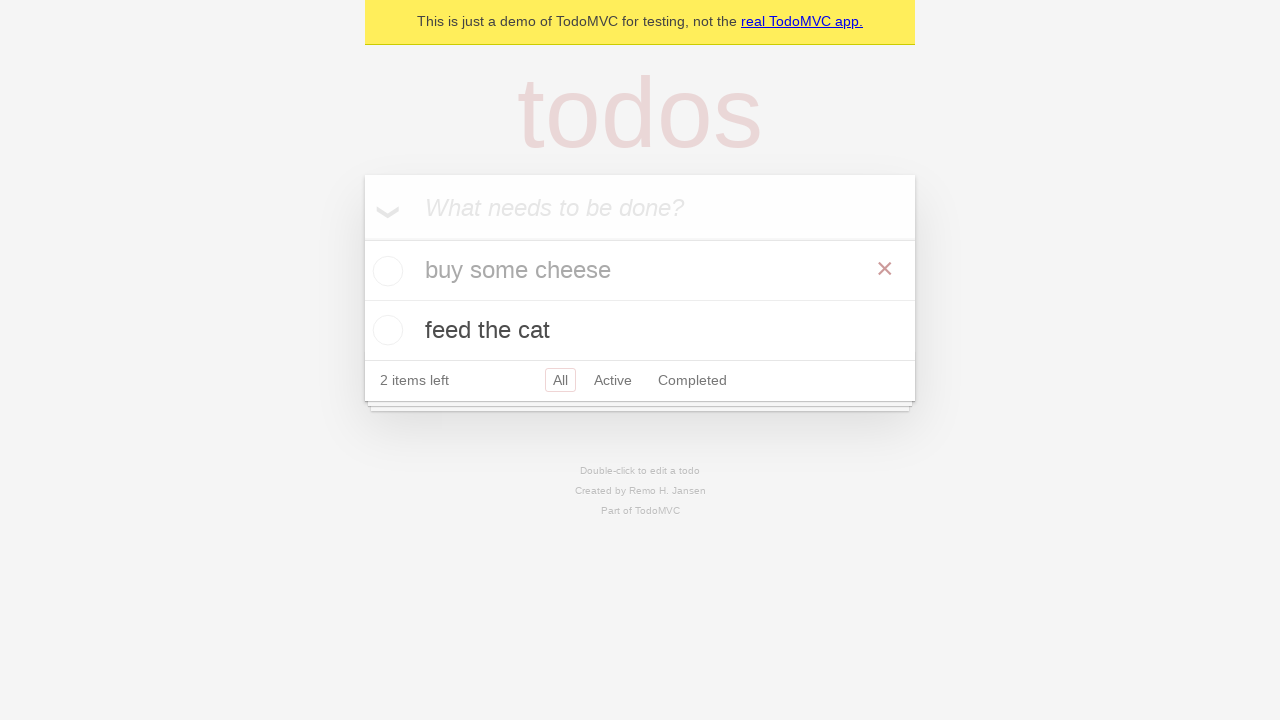

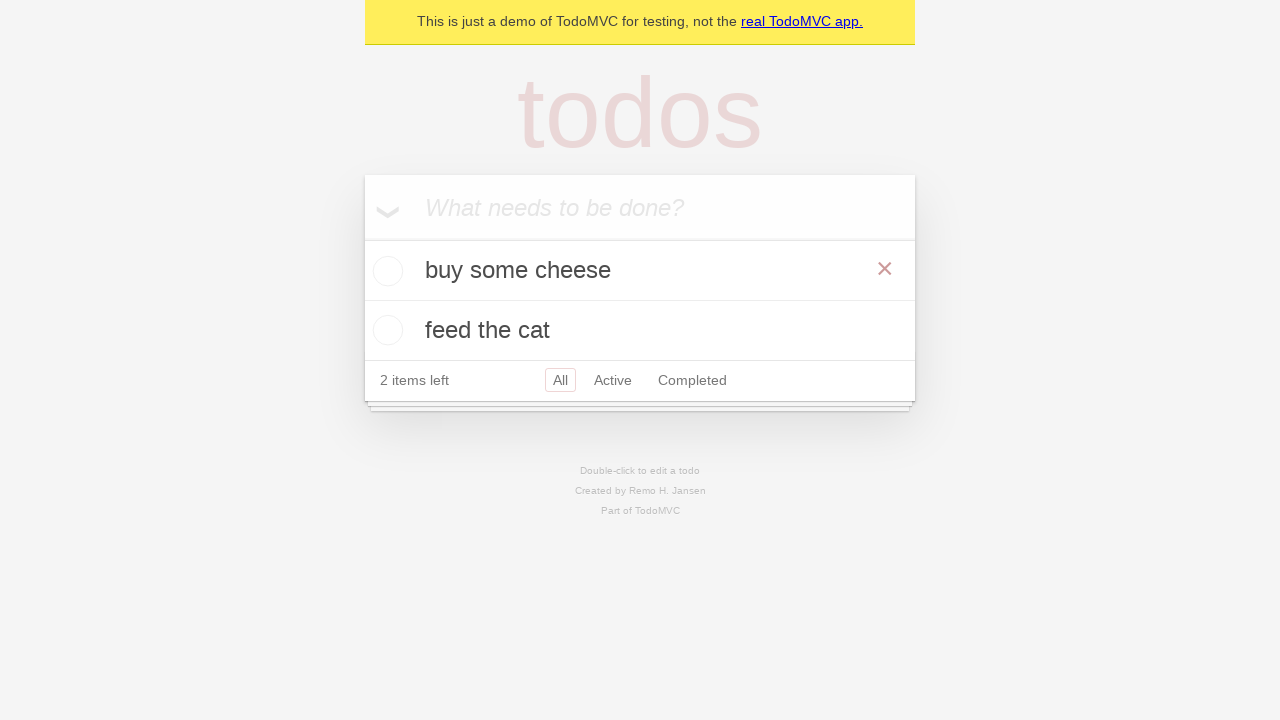